Navigates to the Adactin Hotel App homepage, maximizes the browser window, and presses the Tab key 3 times to move focus through form elements.

Starting URL: http://adactinhotelapp.com/

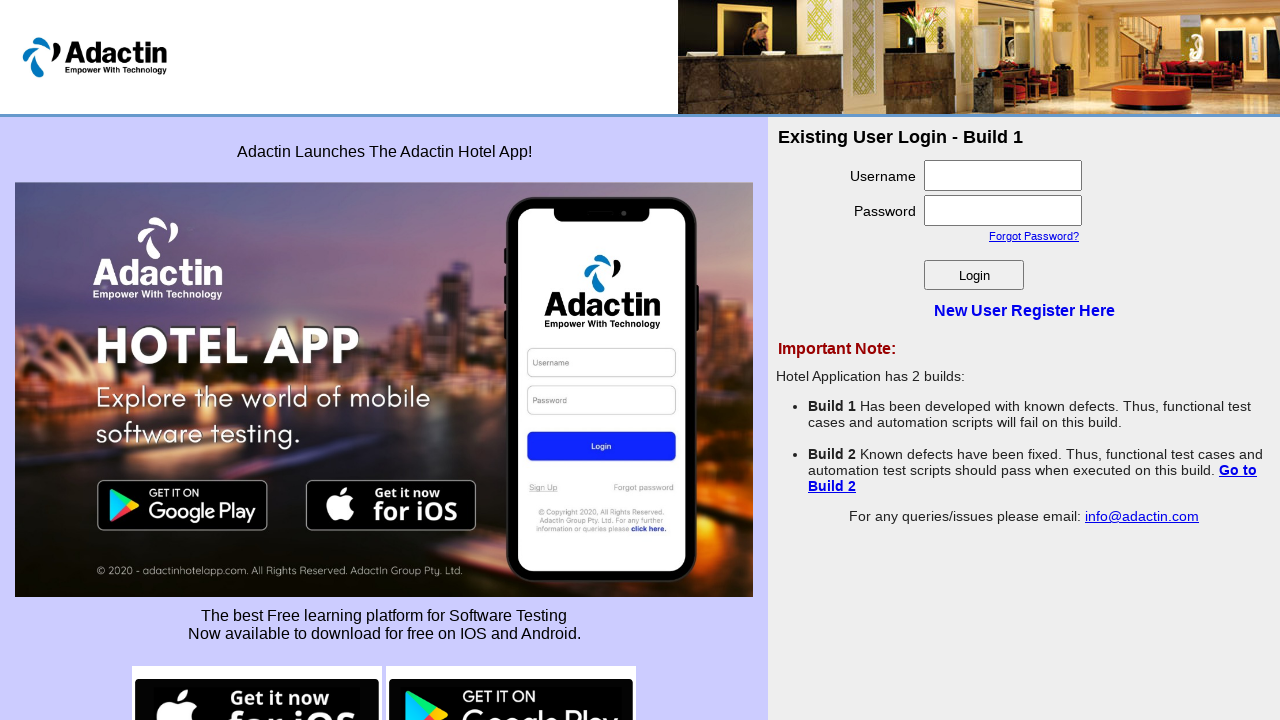

Navigated to Adactin Hotel App homepage
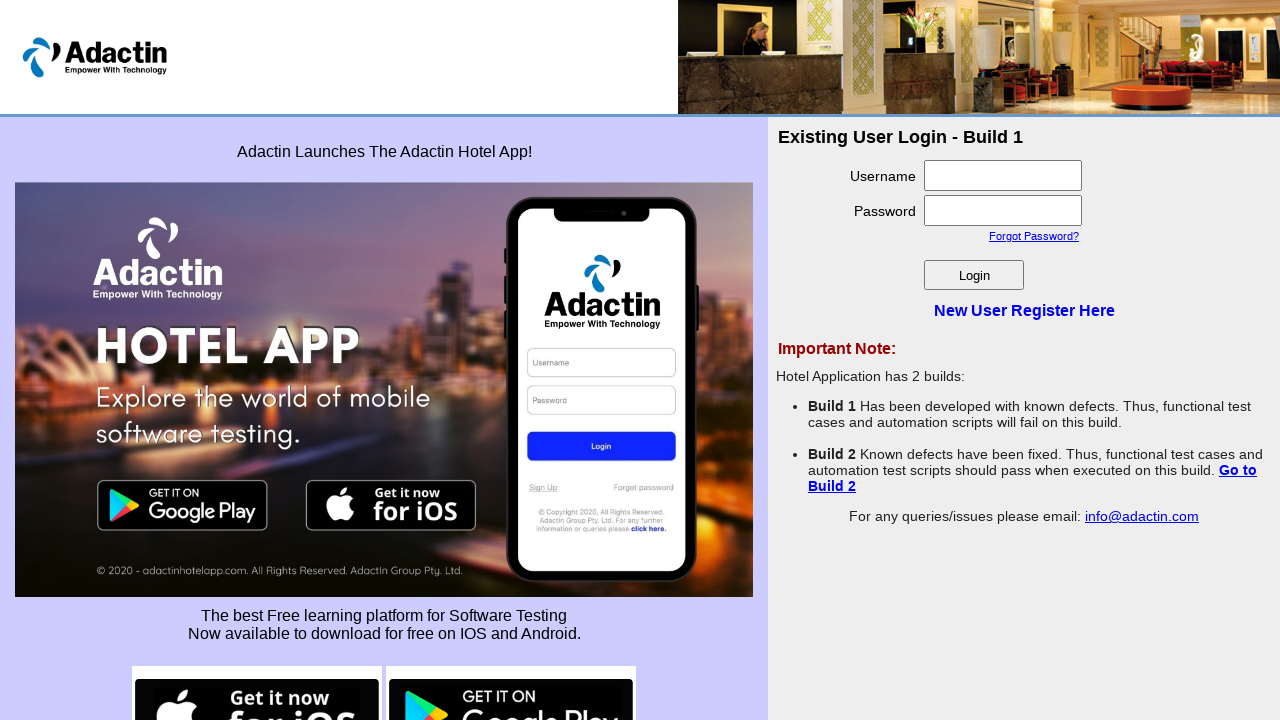

Maximized browser window
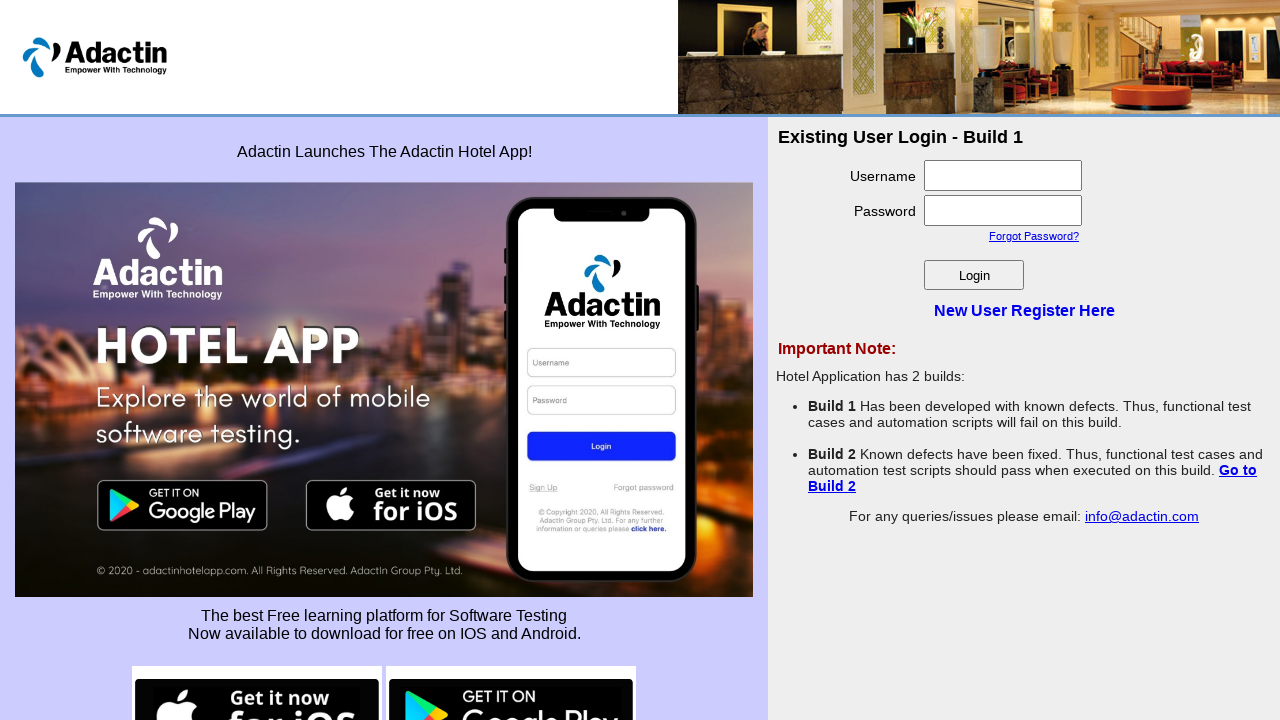

Pressed Tab key (press 1 of 3) to move focus through form elements
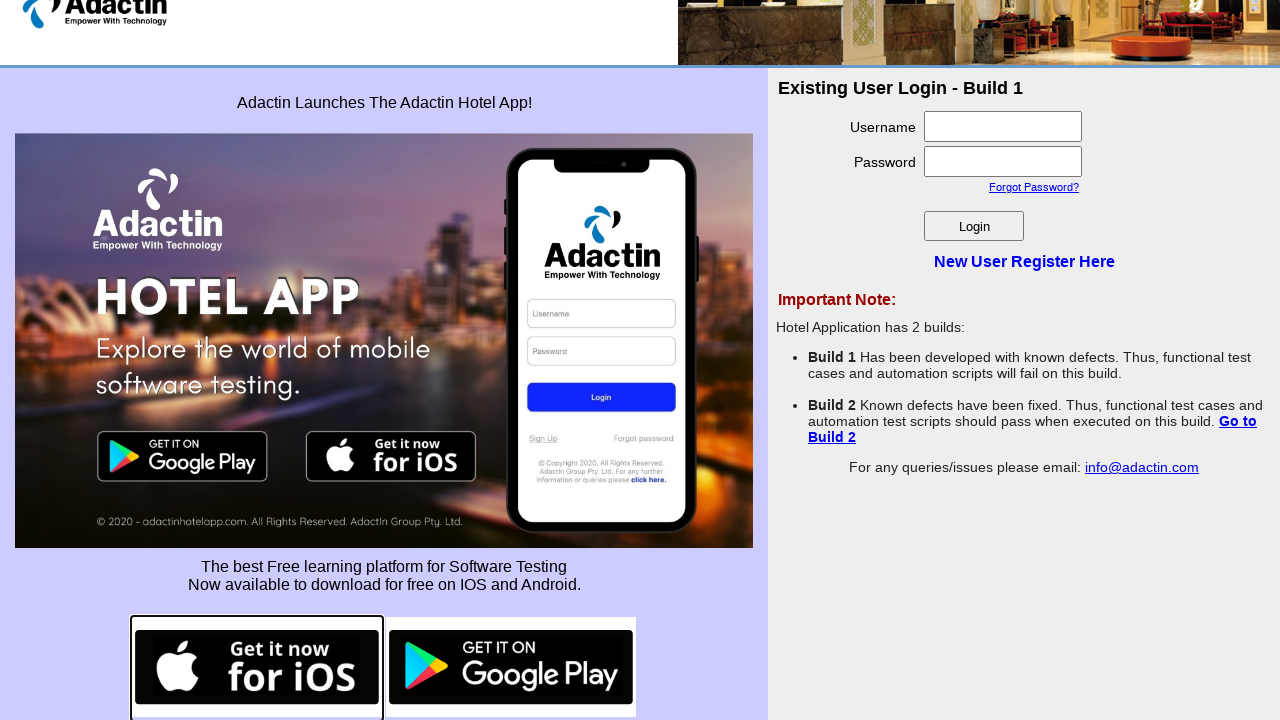

Pressed Tab key (press 2 of 3) to move focus through form elements
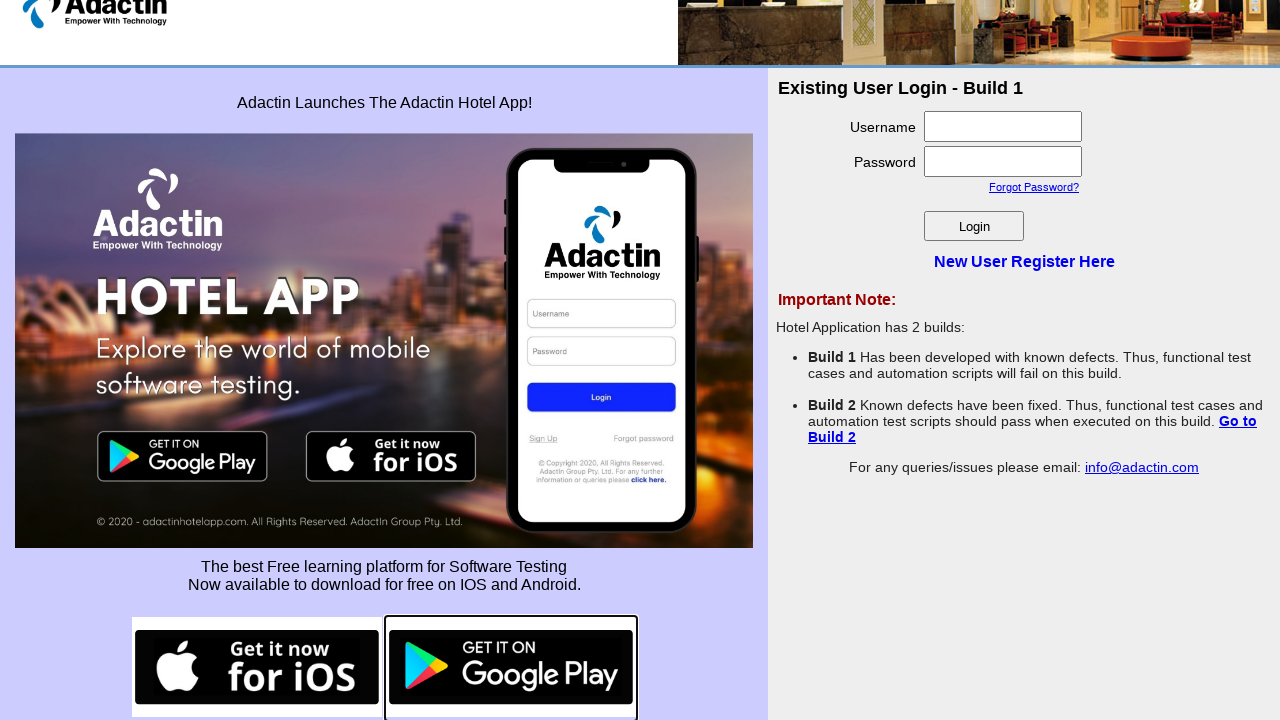

Pressed Tab key (press 3 of 3) to move focus through form elements
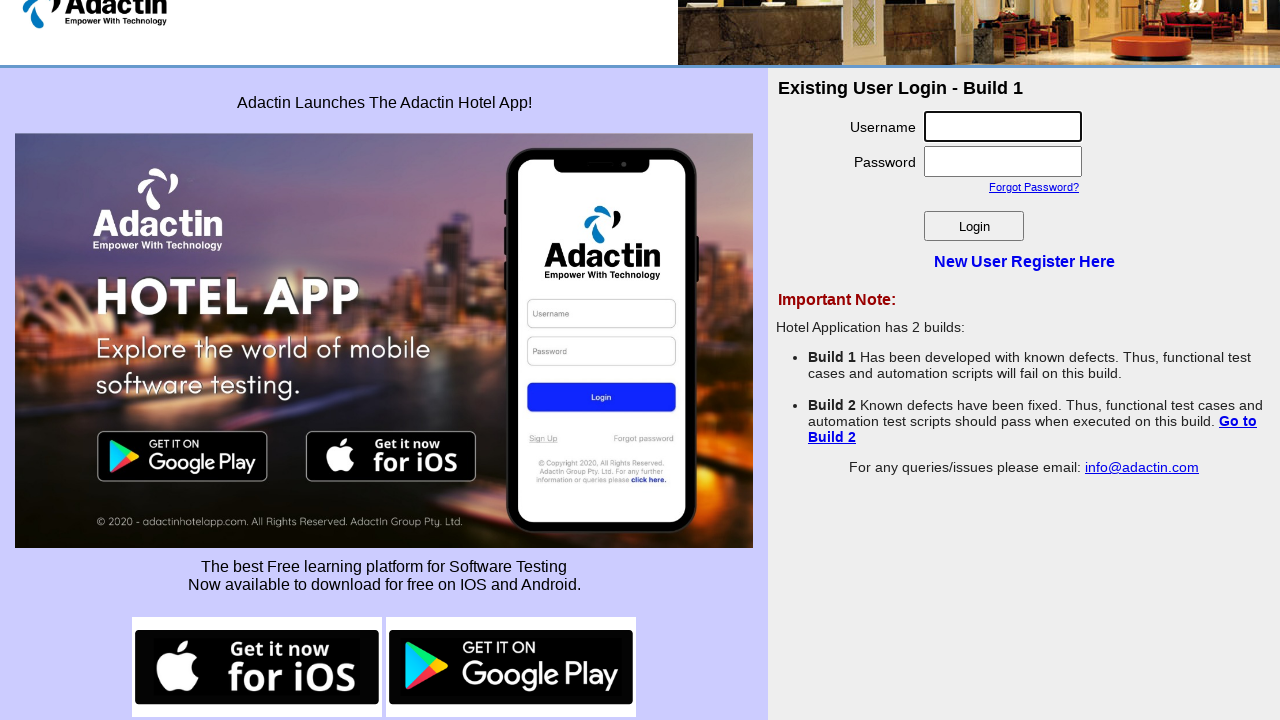

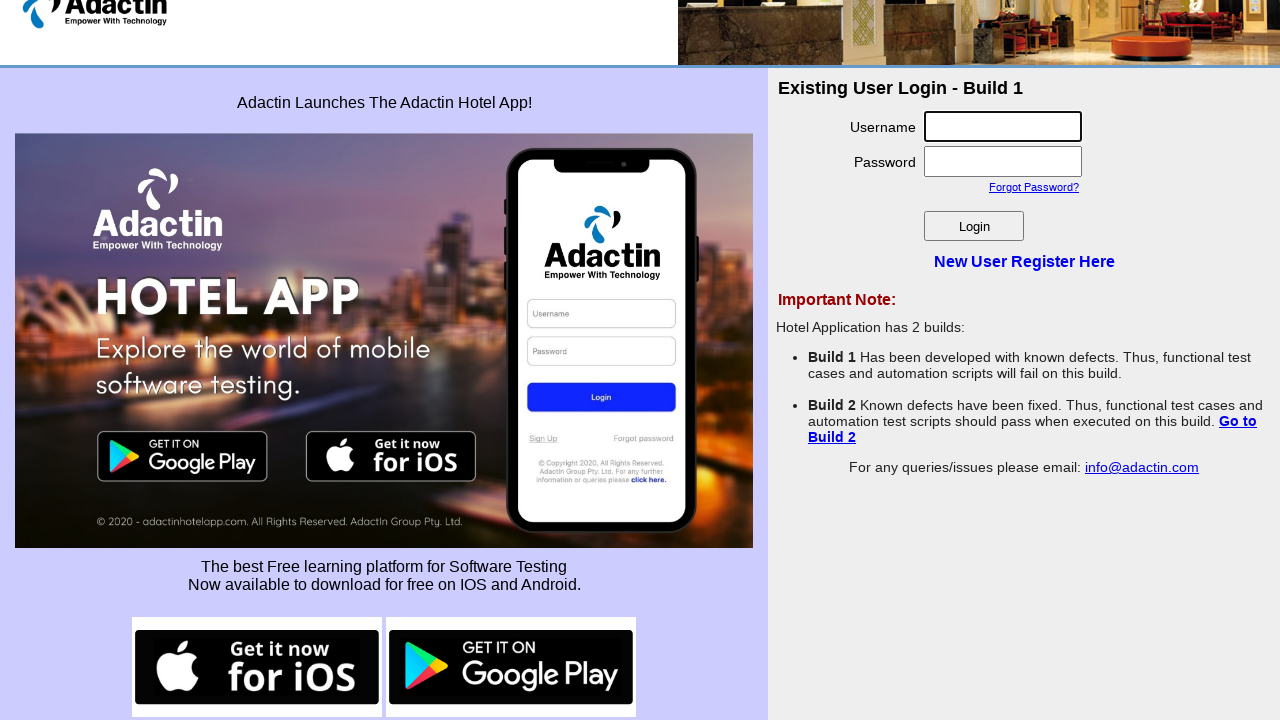